Tests that the currently applied filter link is highlighted when clicking different filter options

Starting URL: https://demo.playwright.dev/todomvc

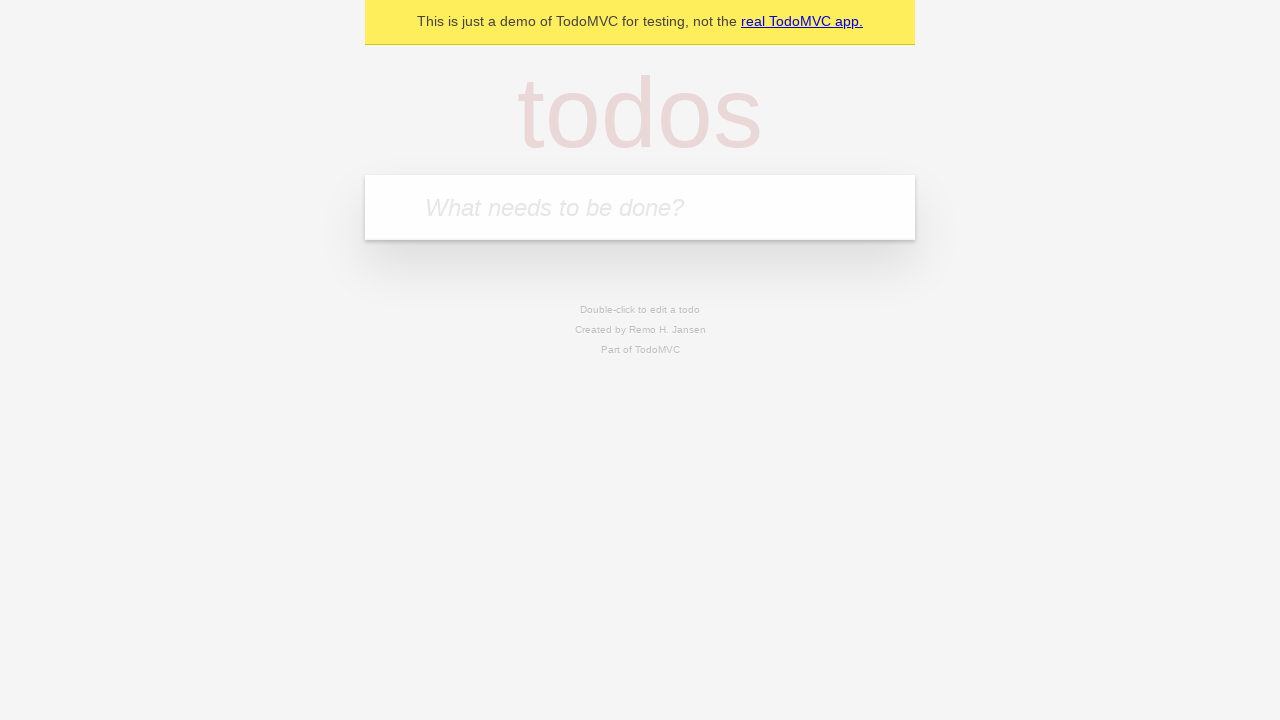

Filled todo input with 'buy some cheese' on internal:attr=[placeholder="What needs to be done?"i]
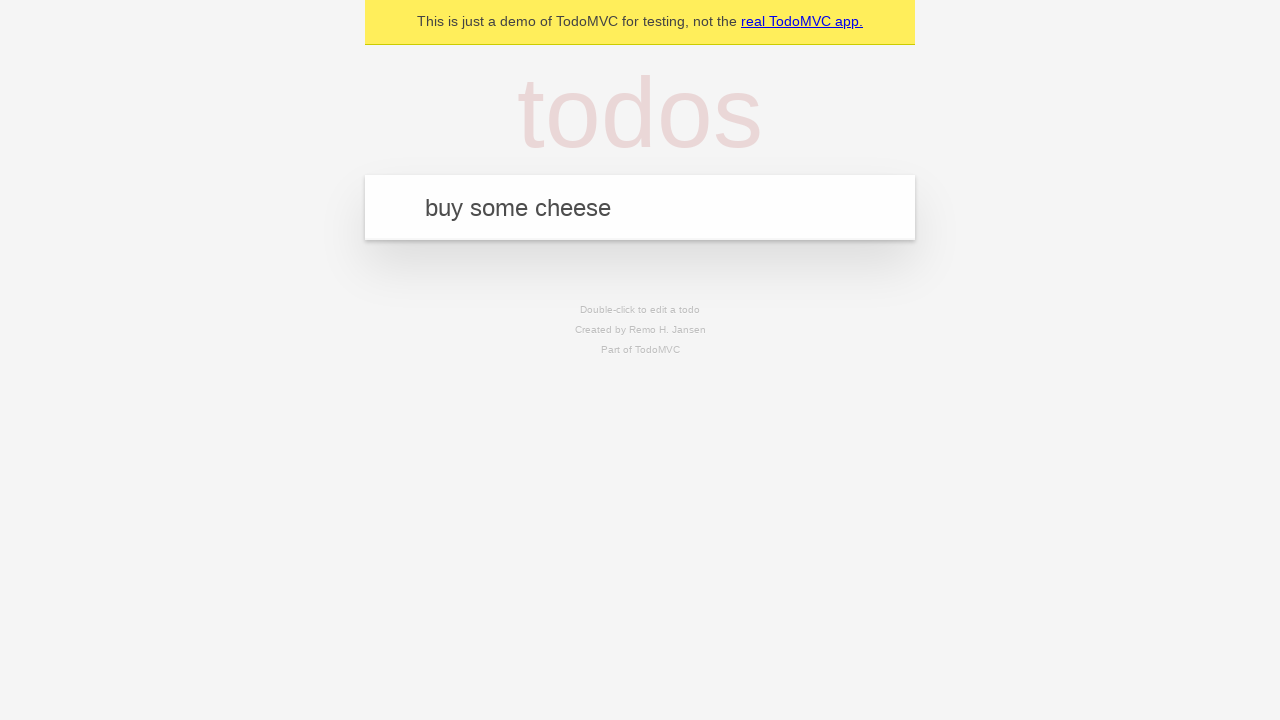

Pressed Enter to create first todo on internal:attr=[placeholder="What needs to be done?"i]
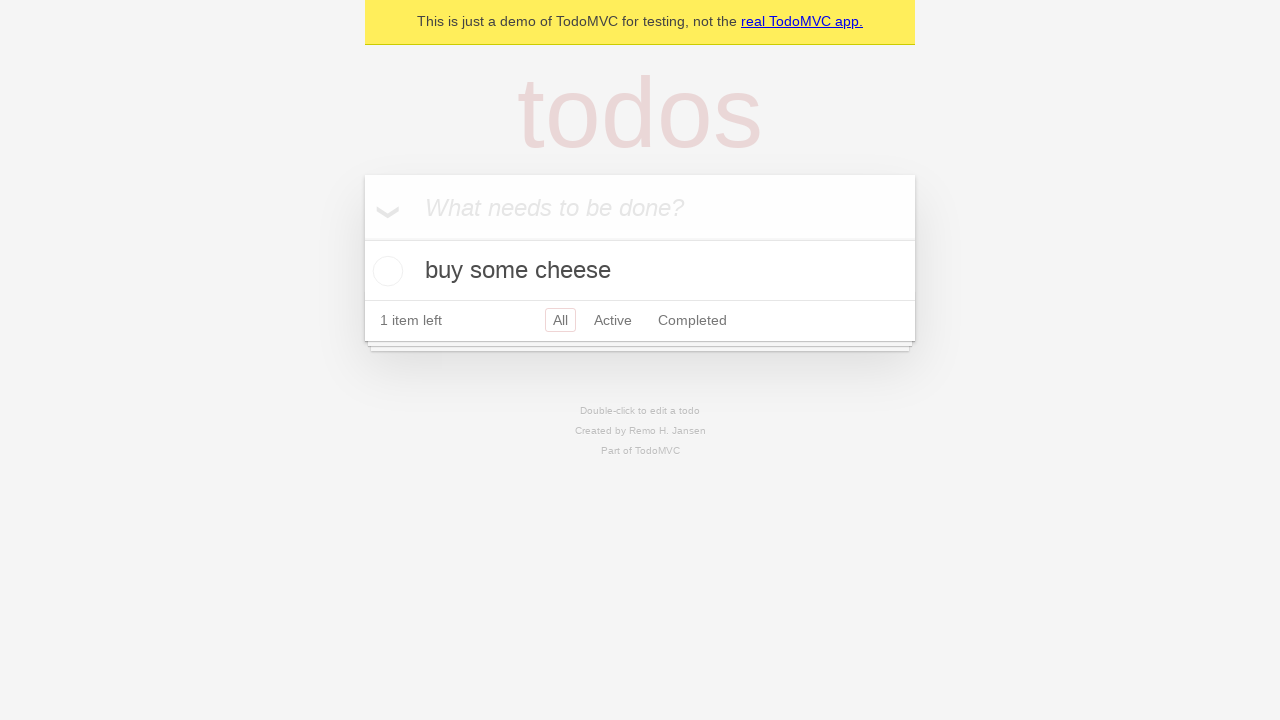

Filled todo input with 'feed the cat' on internal:attr=[placeholder="What needs to be done?"i]
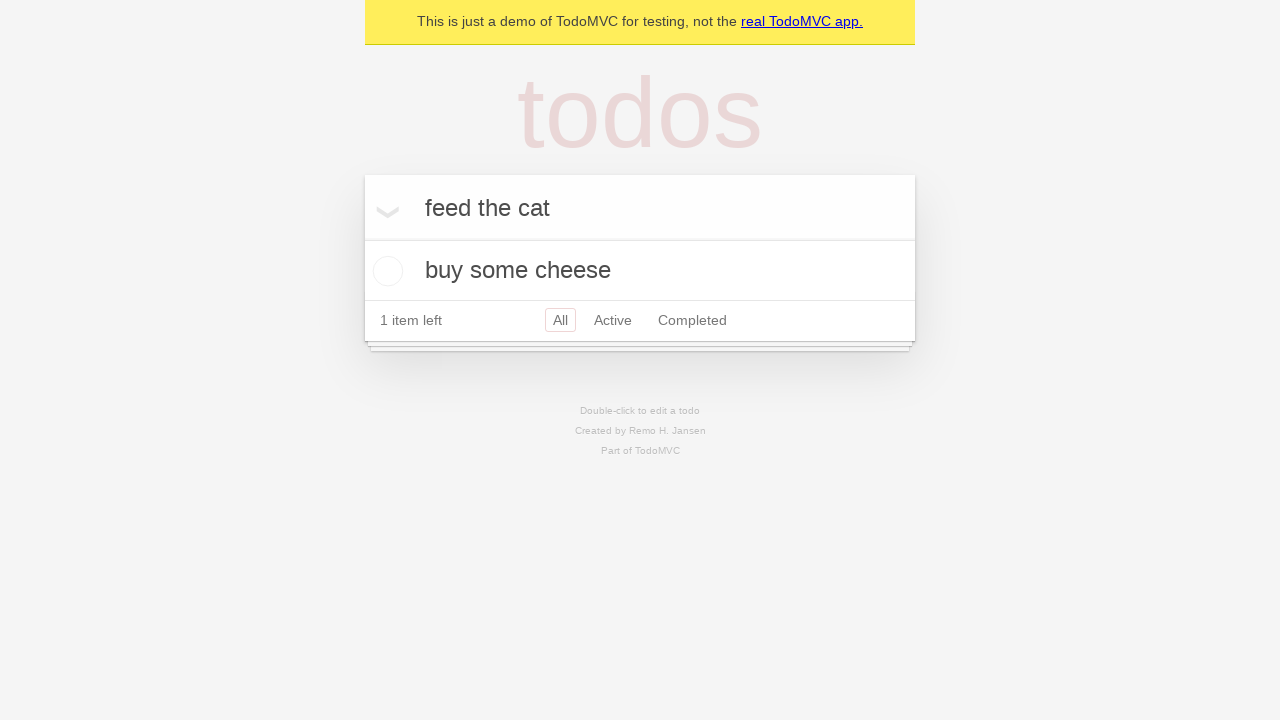

Pressed Enter to create second todo on internal:attr=[placeholder="What needs to be done?"i]
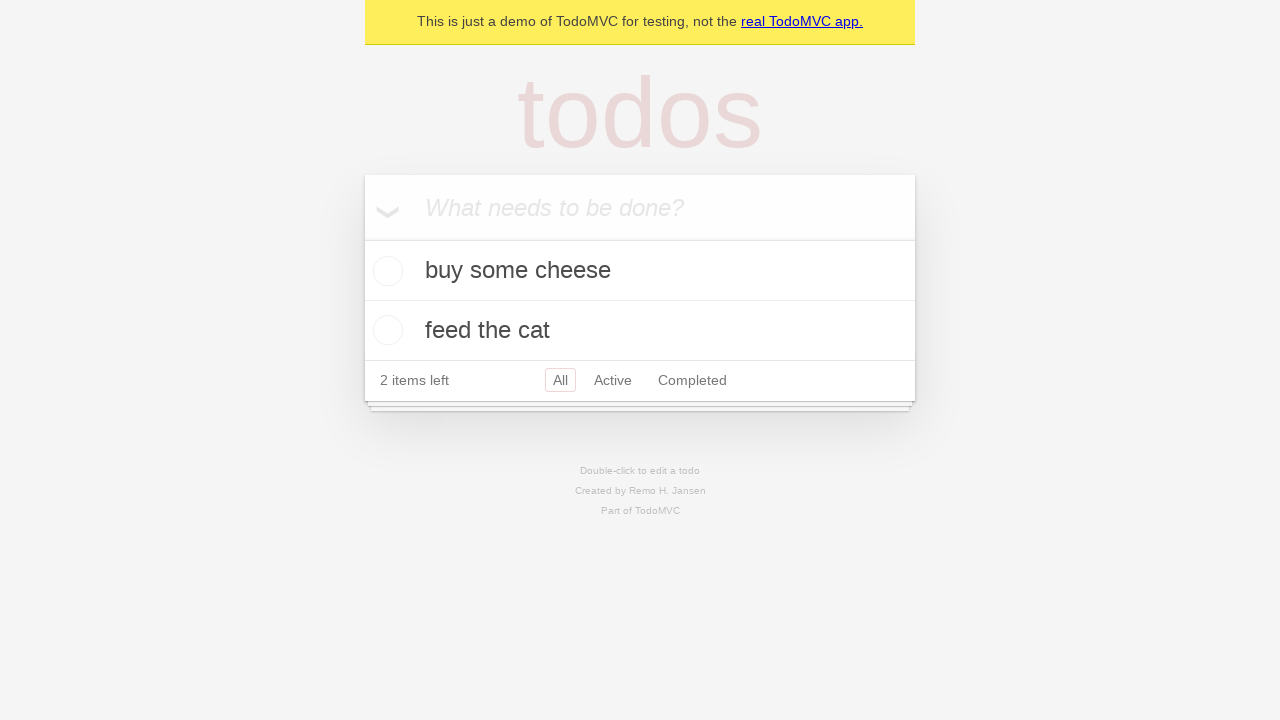

Filled todo input with 'book a doctors appointment' on internal:attr=[placeholder="What needs to be done?"i]
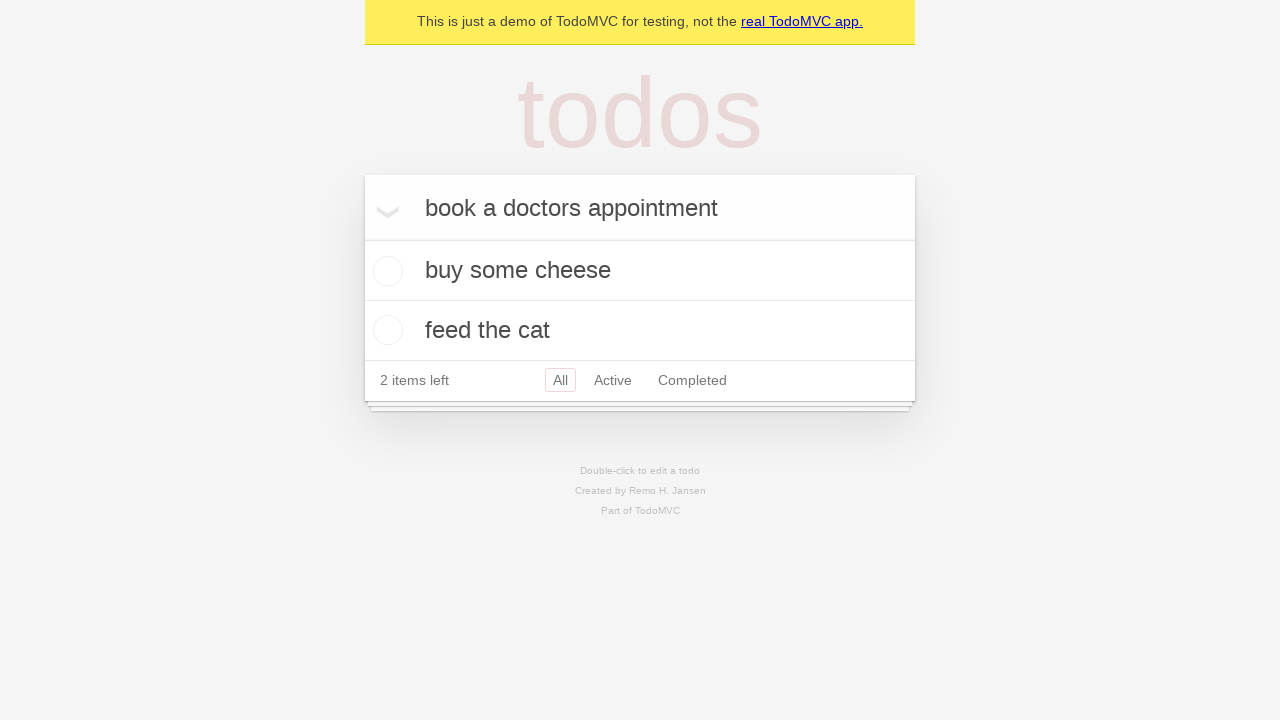

Pressed Enter to create third todo on internal:attr=[placeholder="What needs to be done?"i]
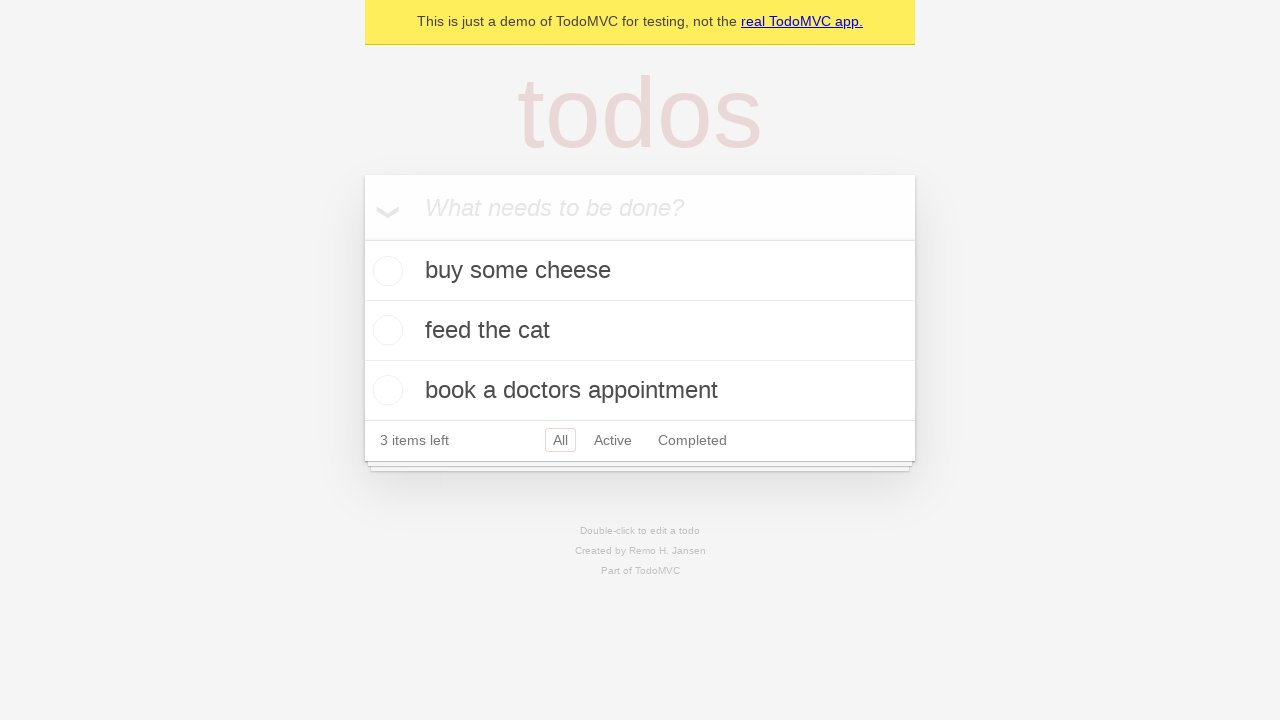

Clicked Active filter link at (613, 440) on internal:role=link[name="Active"i]
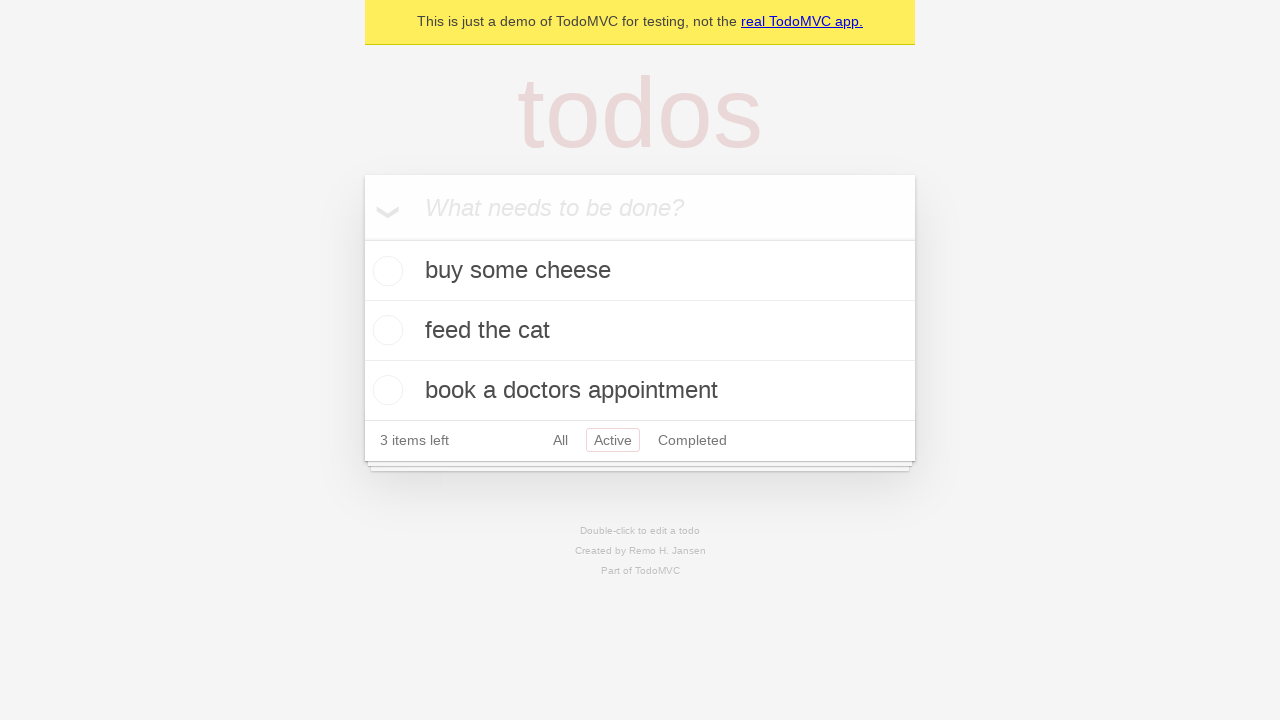

Clicked Completed filter link at (692, 440) on internal:role=link[name="Completed"i]
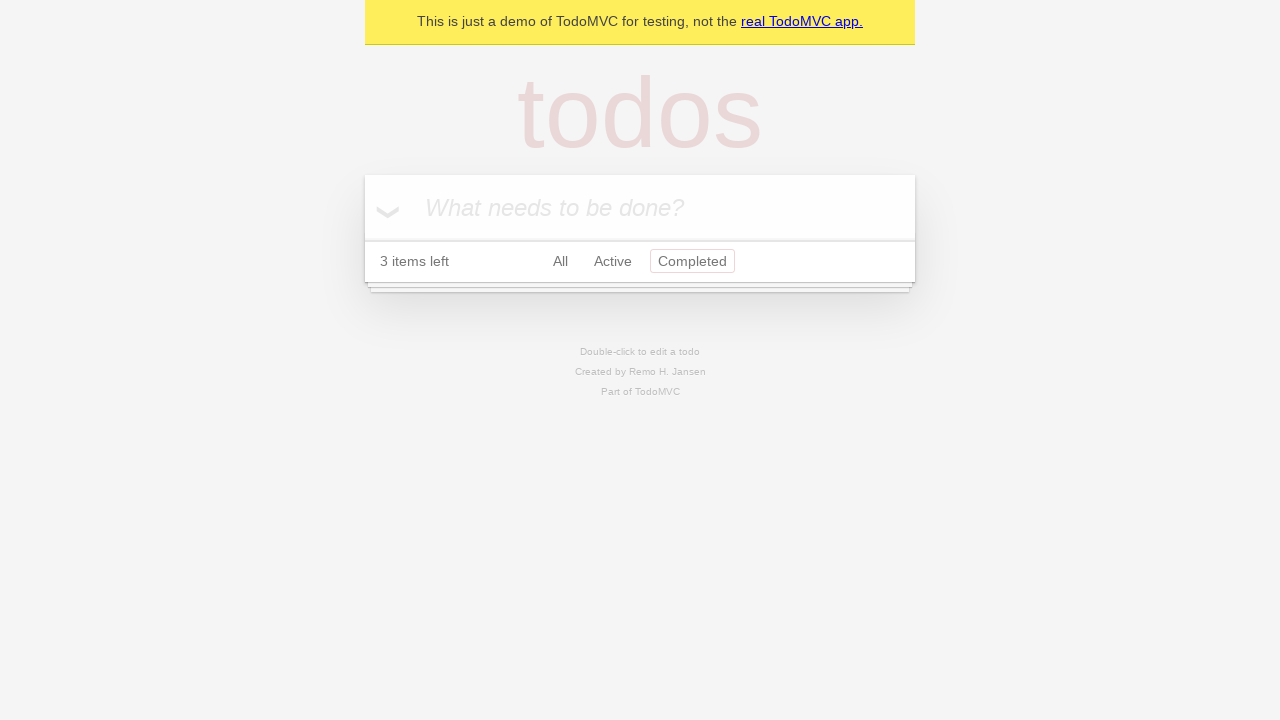

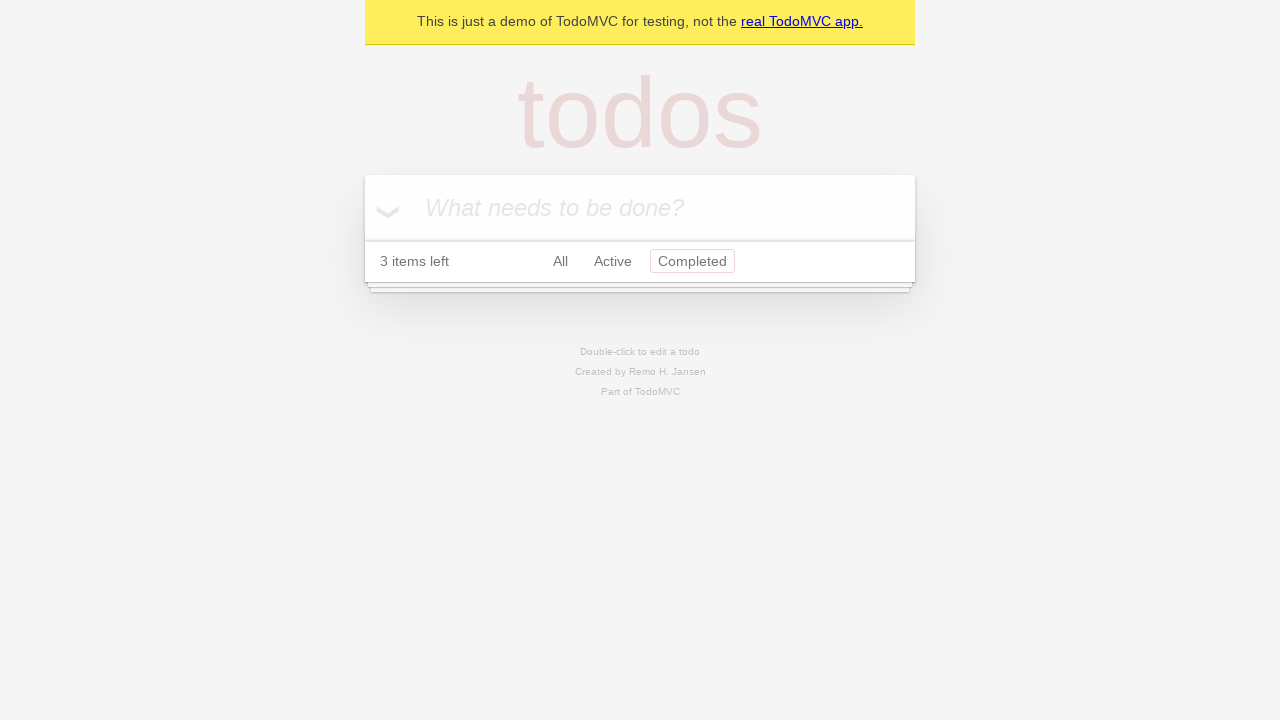